Navigates to a product listing page and searches for a specific device to verify its price is displayed

Starting URL: https://shop.stc.com.bh/index.php?route=product/category&path=102&allproducts=1&_ga=2.159099902.558369696.1674980269-724992665.1674980269

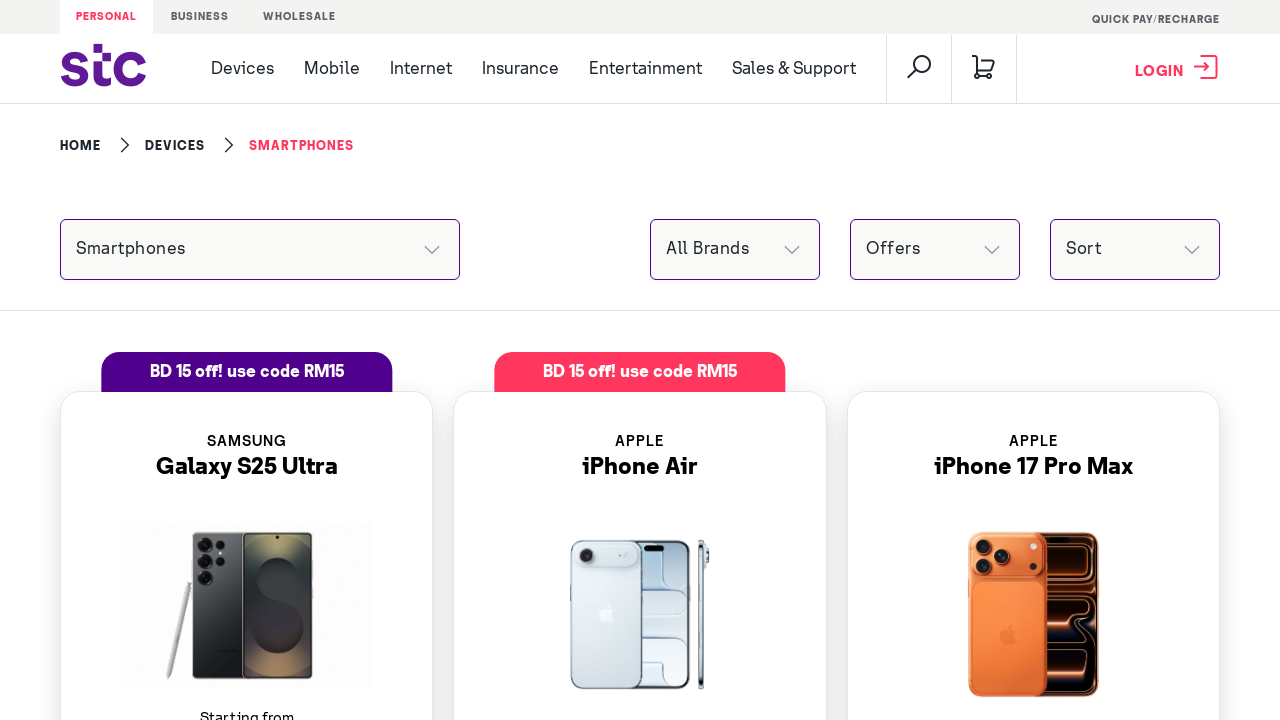

Waited for product listings to load
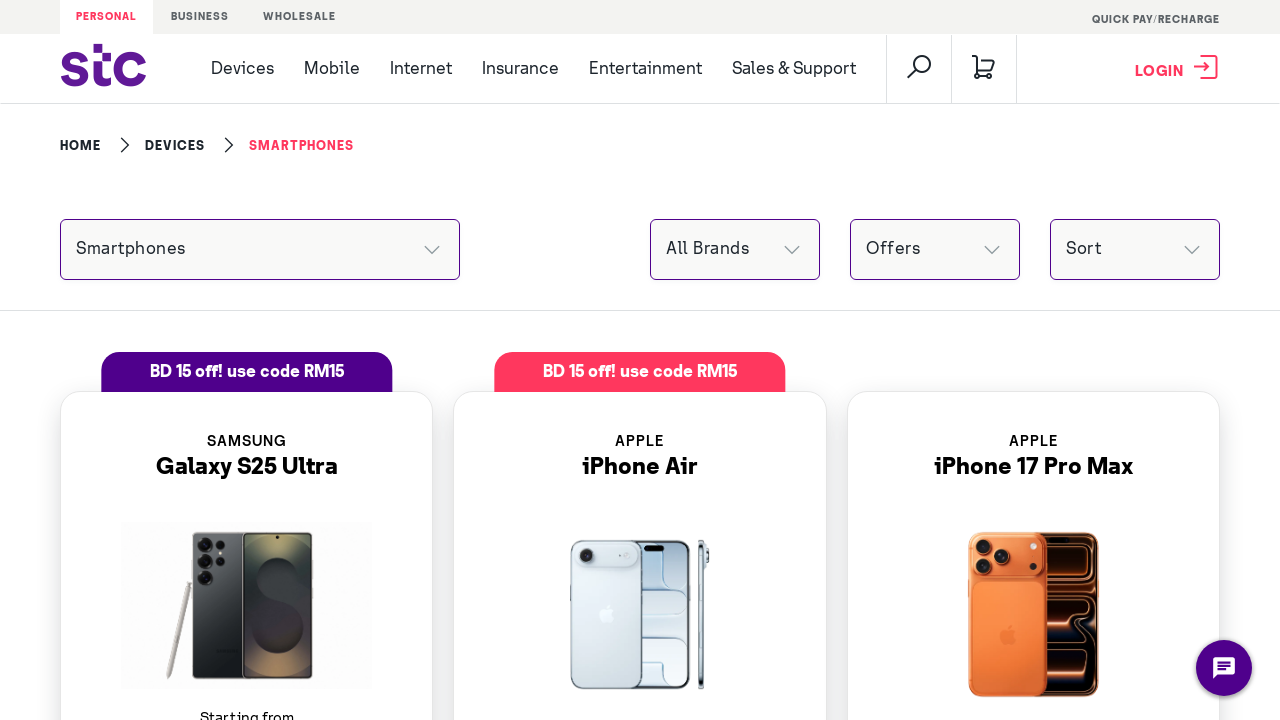

Retrieved all device elements from product listing
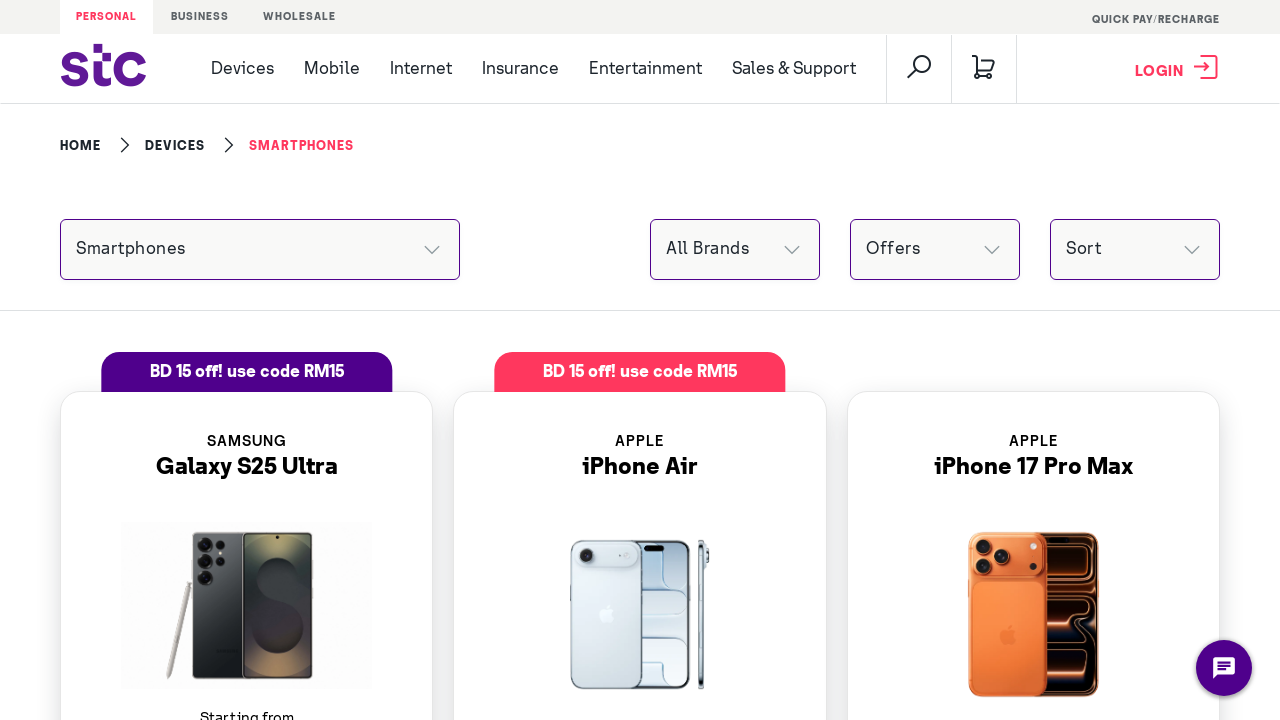

Extracted text content from device element
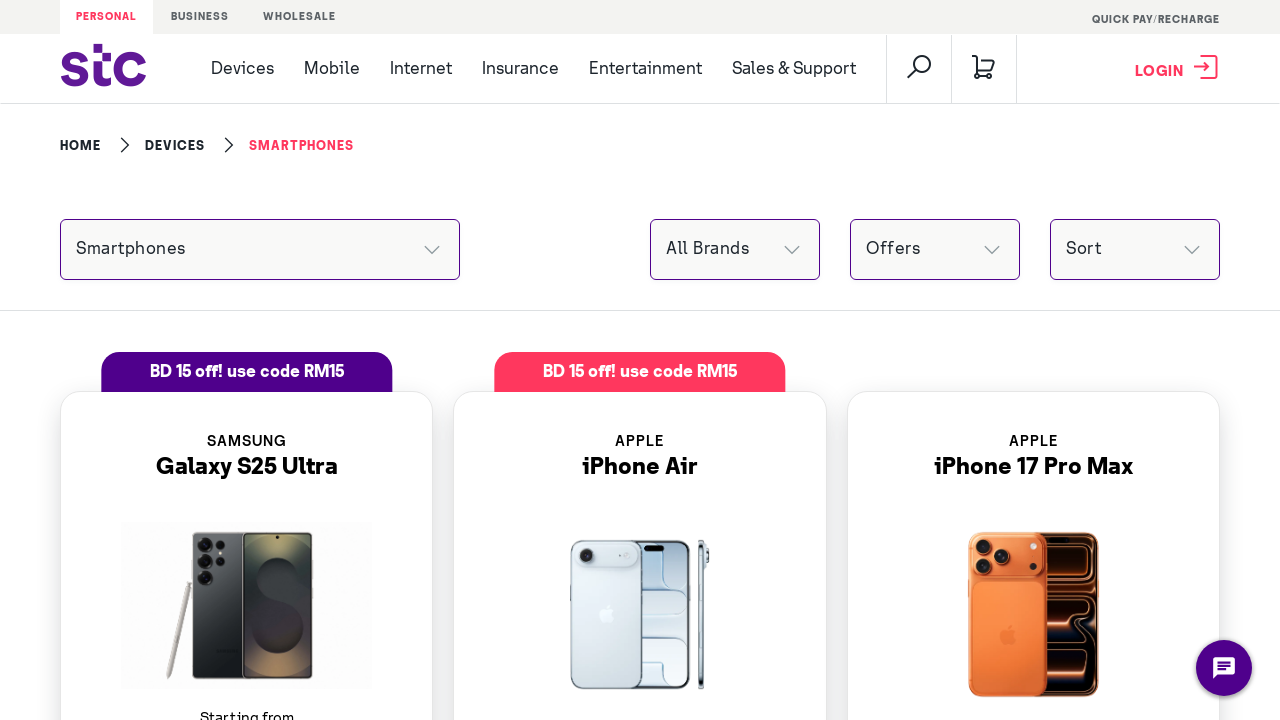

Extracted text content from device element
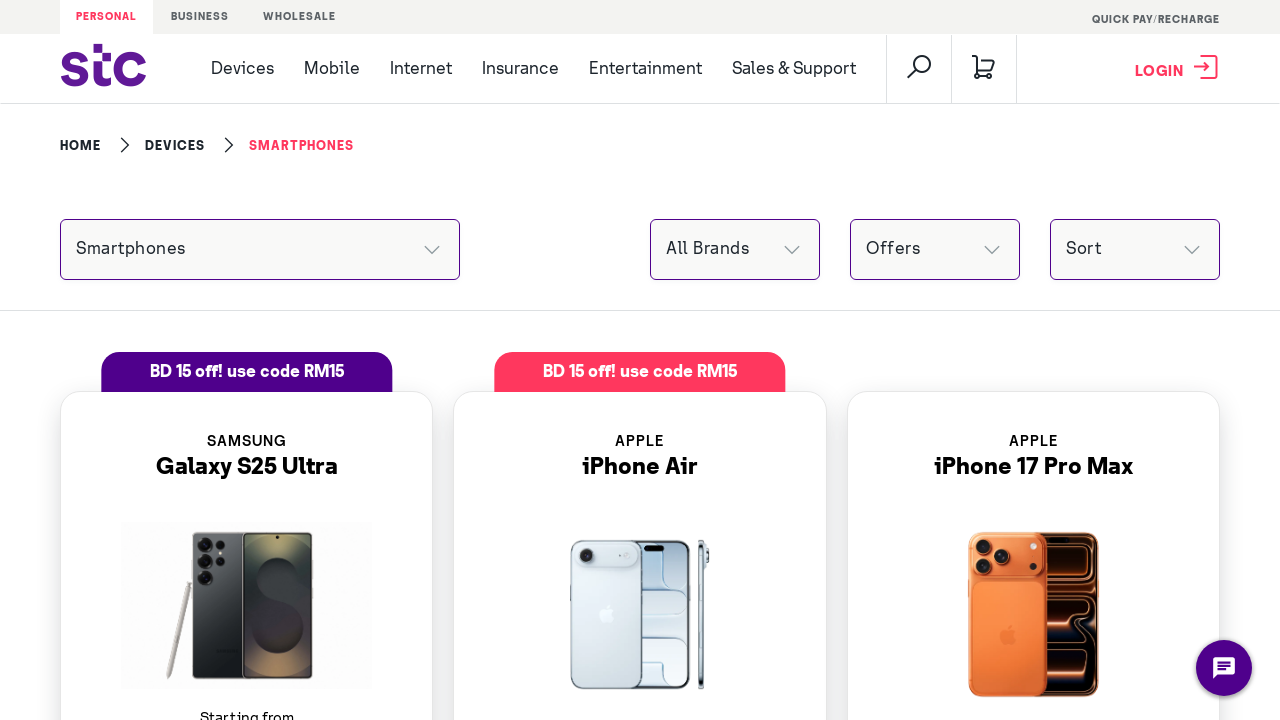

Extracted text content from device element
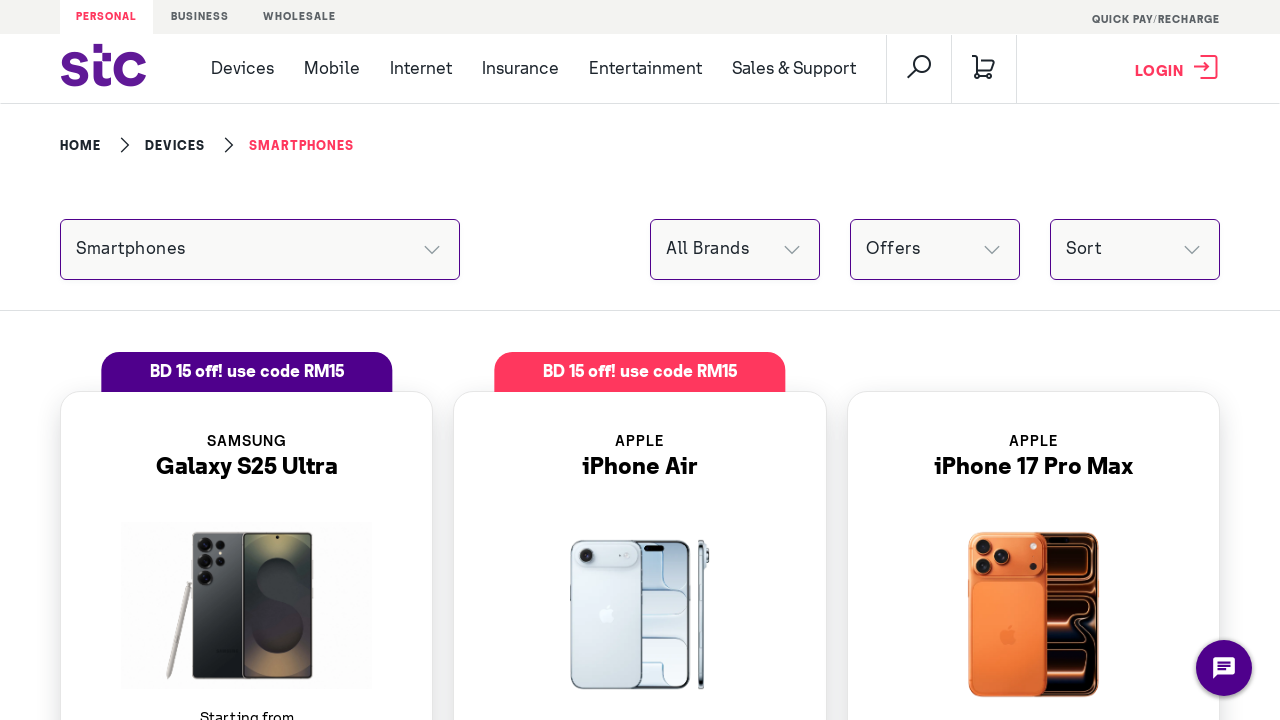

Extracted text content from device element
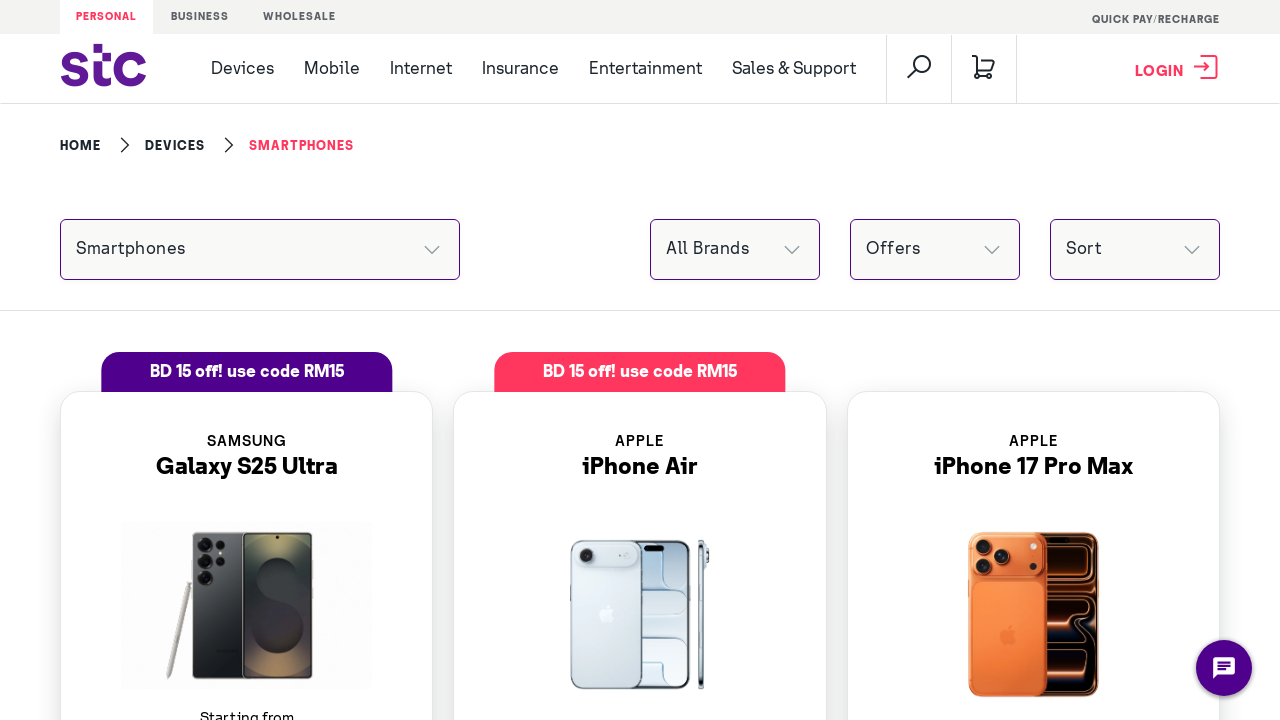

Extracted text content from device element
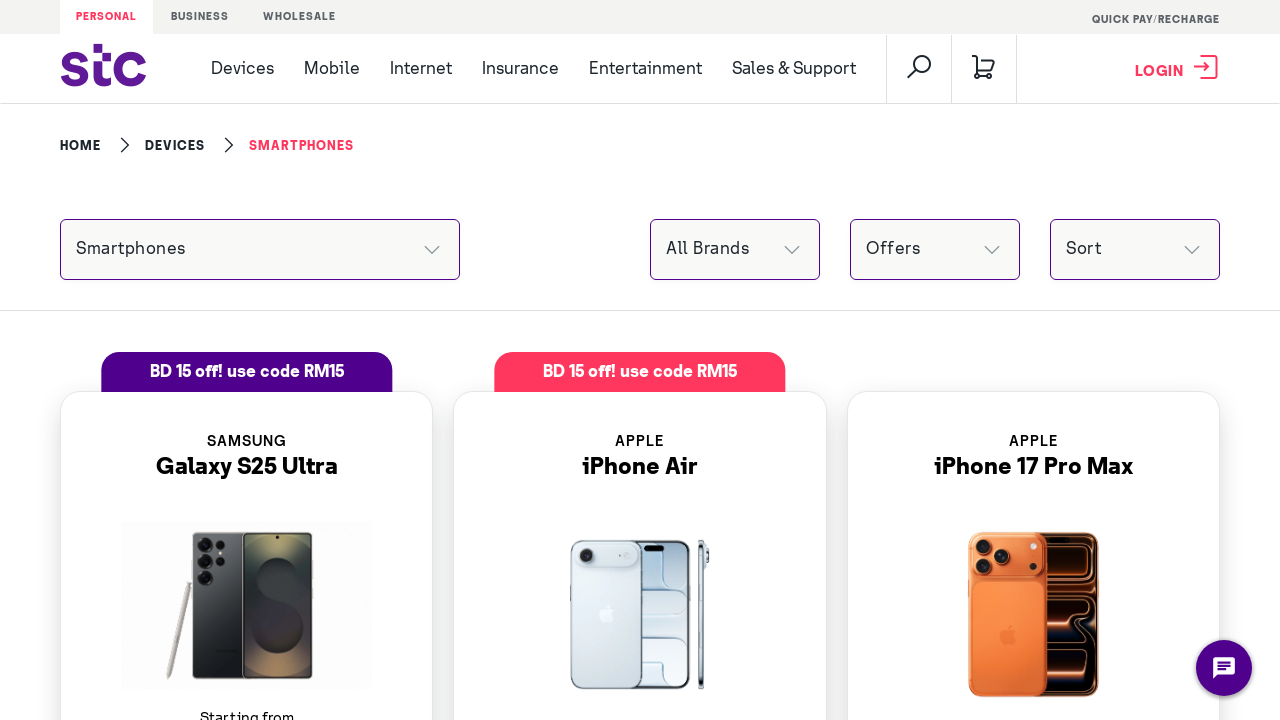

Extracted text content from device element
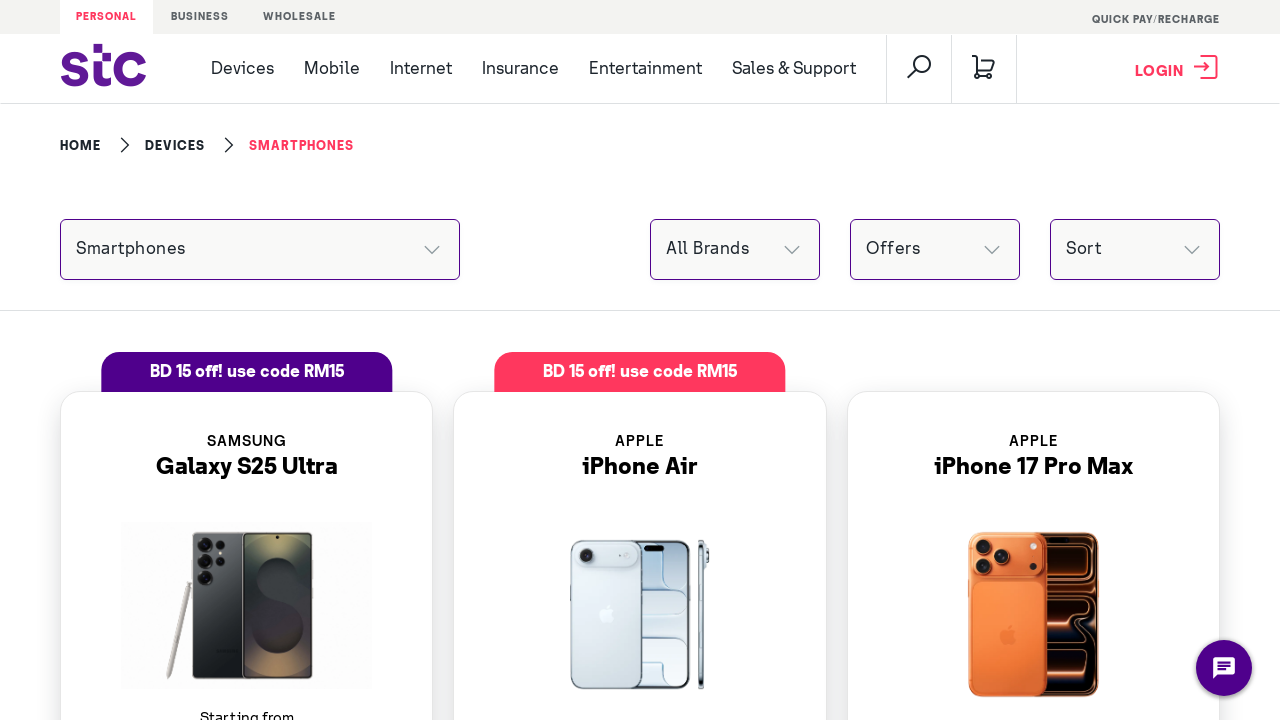

Extracted text content from device element
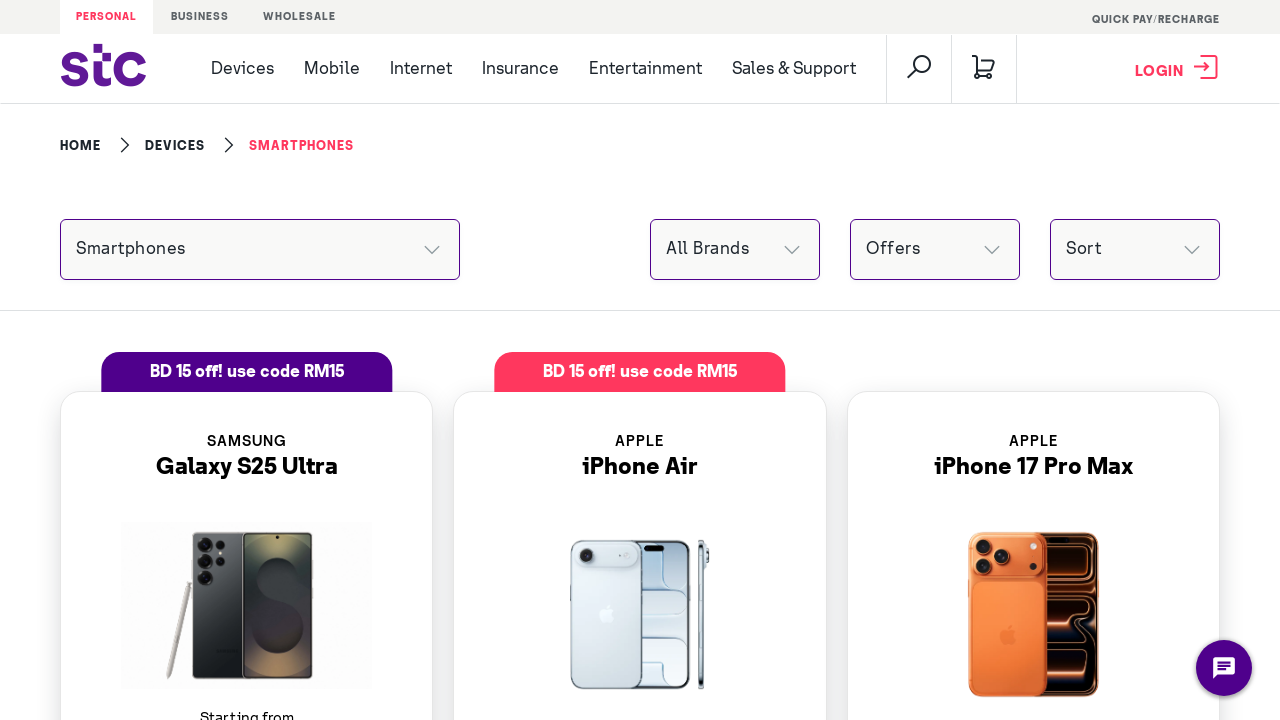

Extracted text content from device element
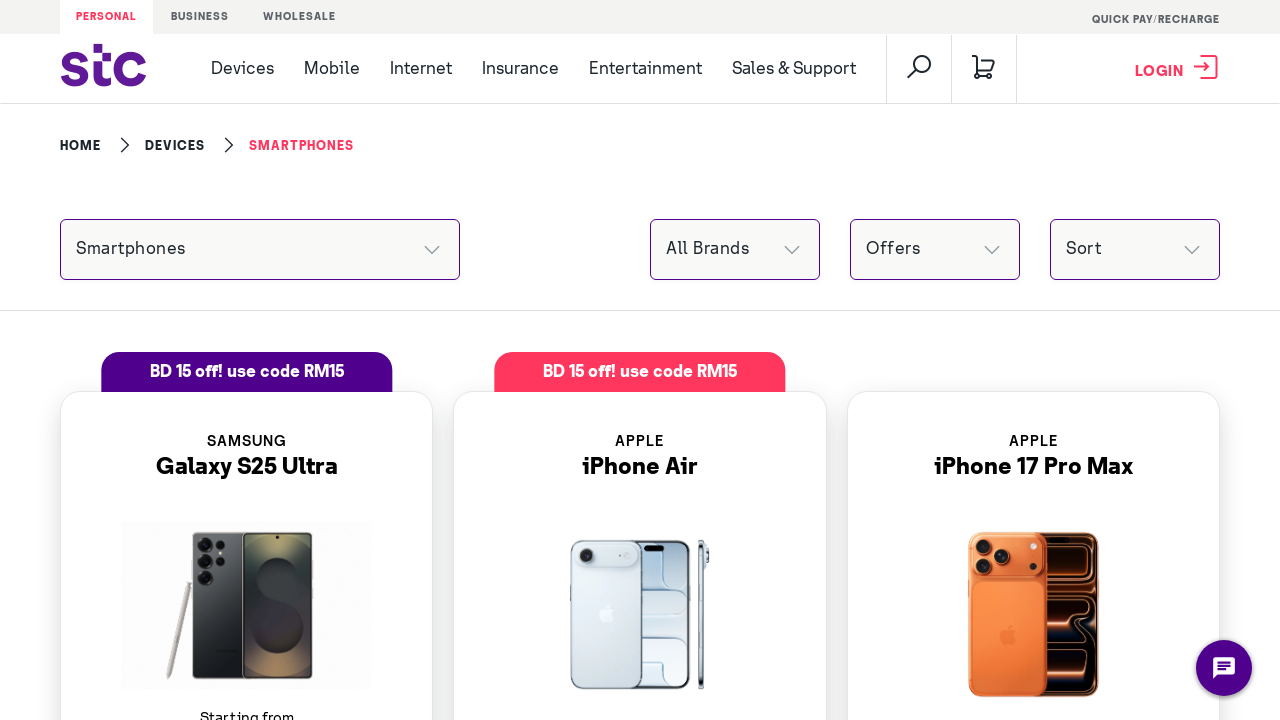

Extracted text content from device element
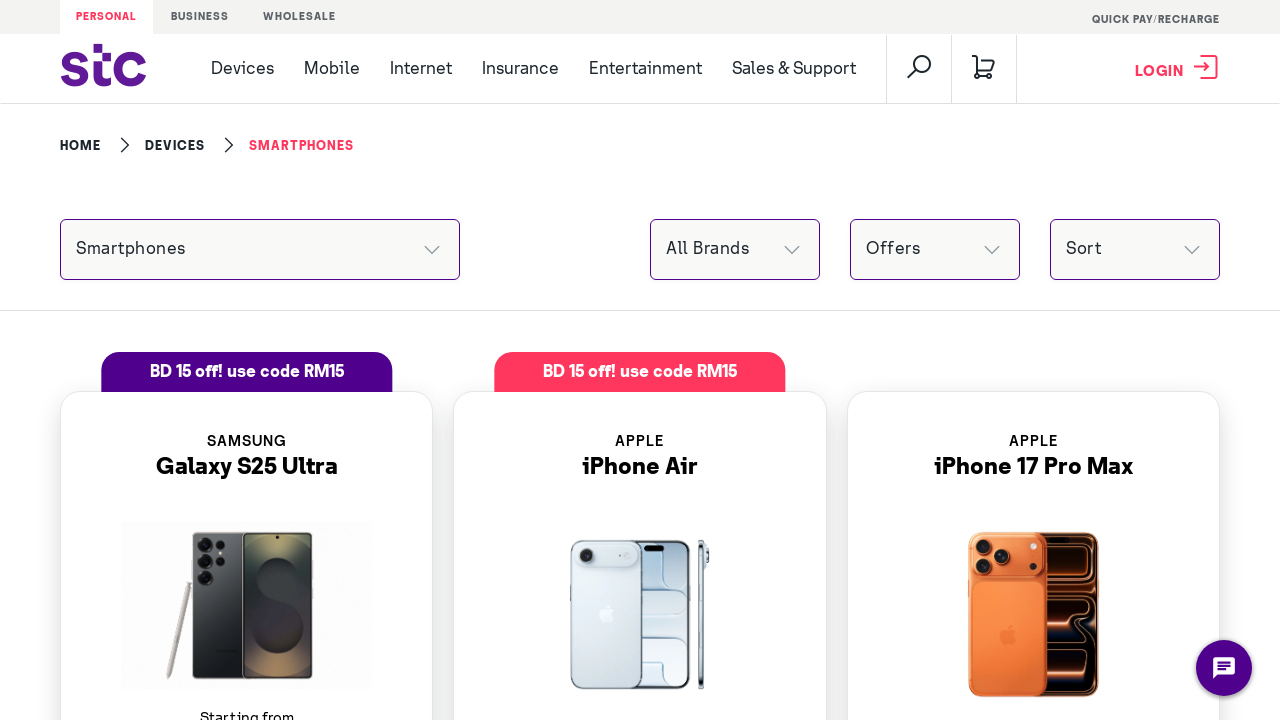

Extracted text content from device element
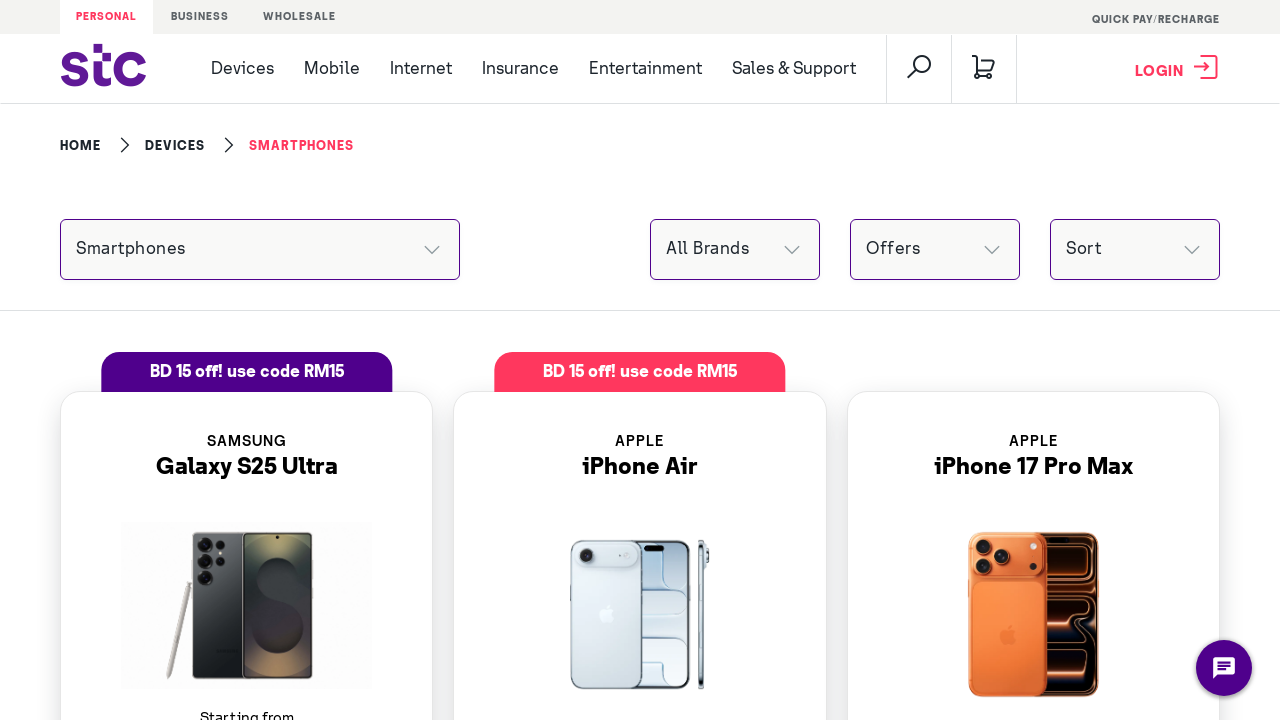

Extracted text content from device element
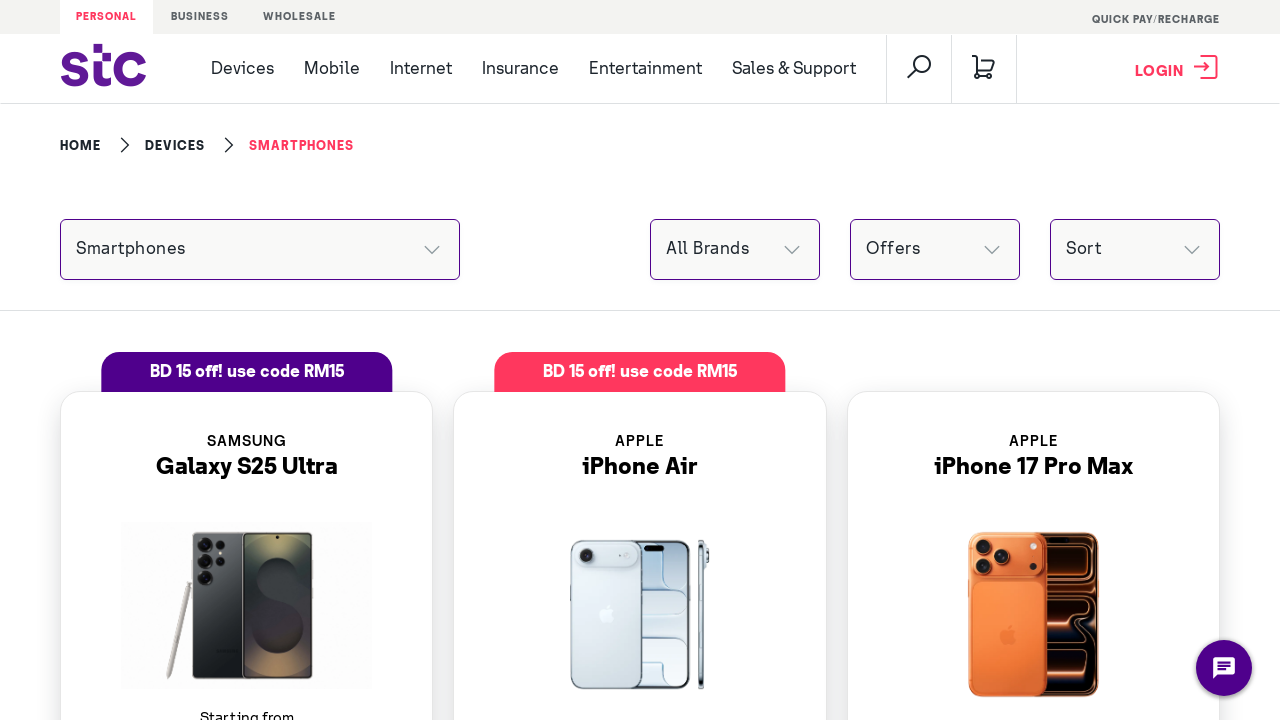

Extracted text content from device element
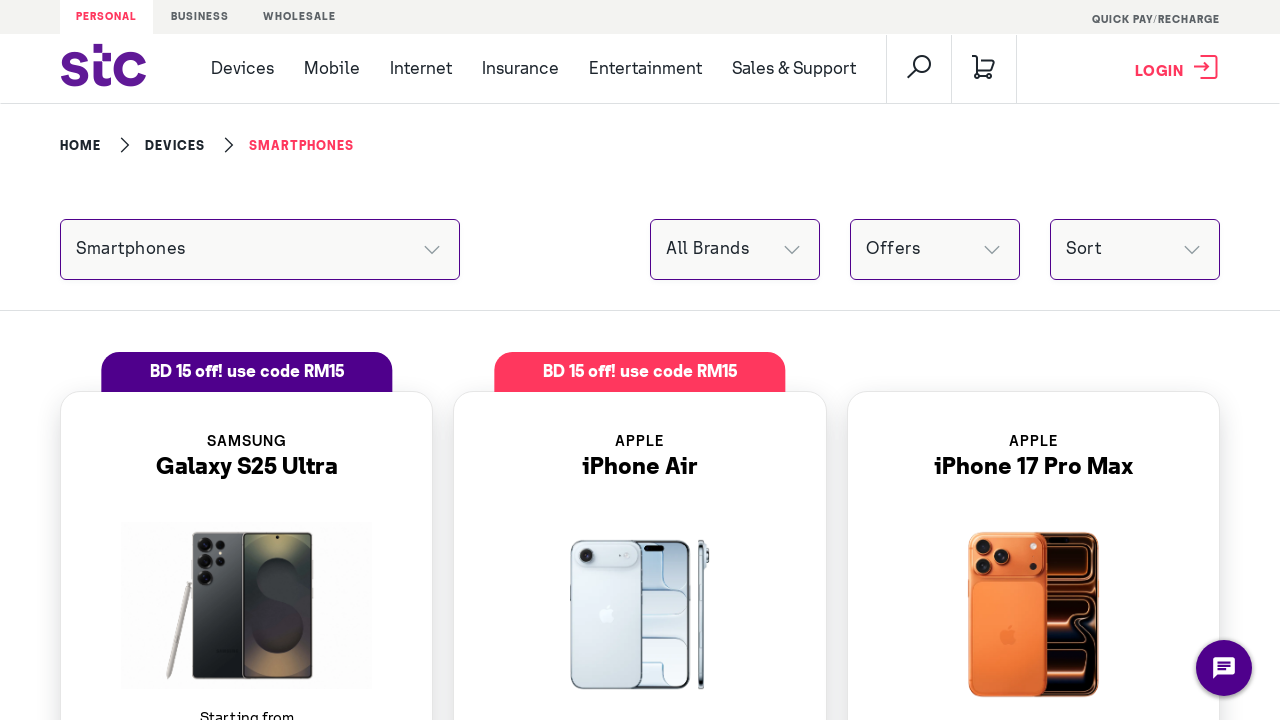

Extracted text content from device element
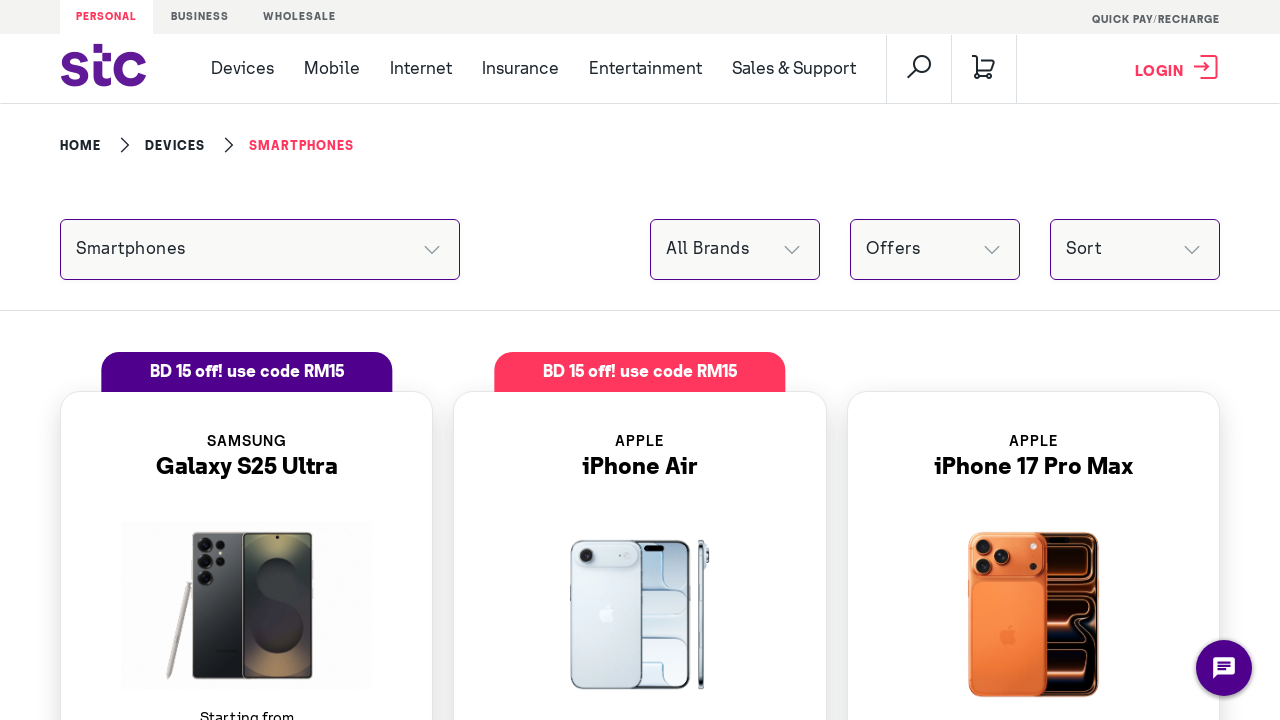

Extracted text content from device element
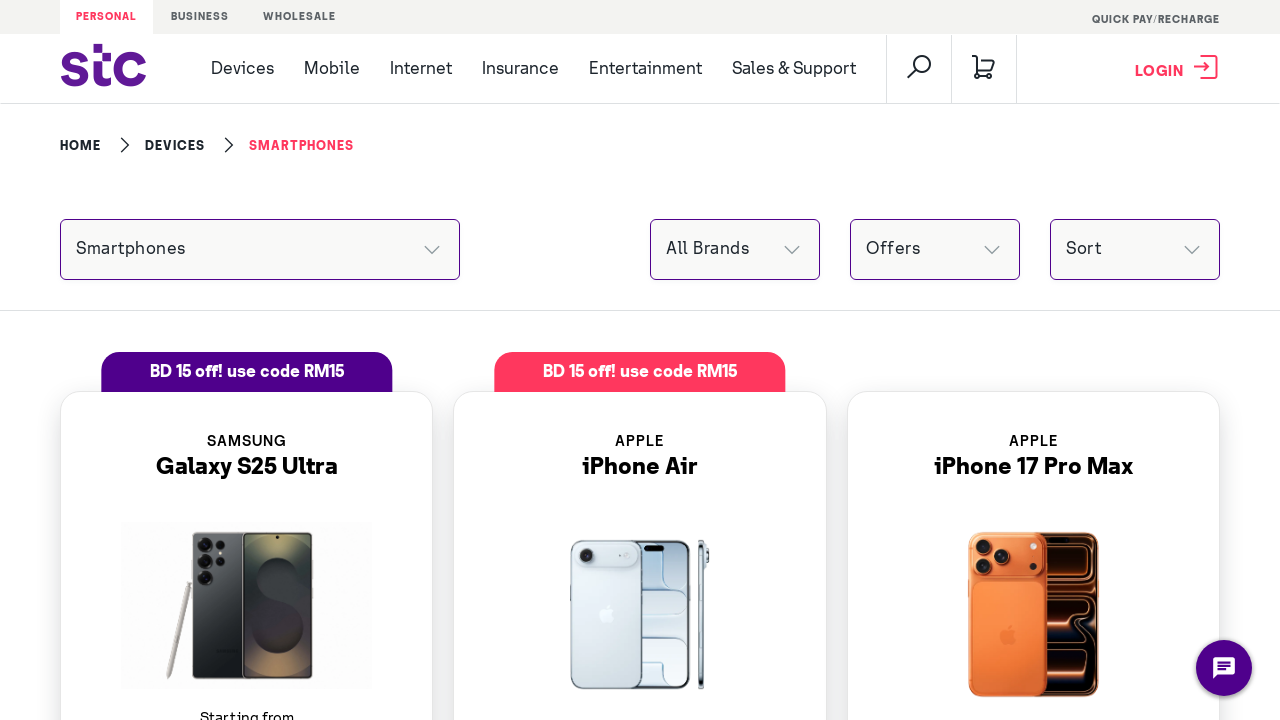

Extracted text content from device element
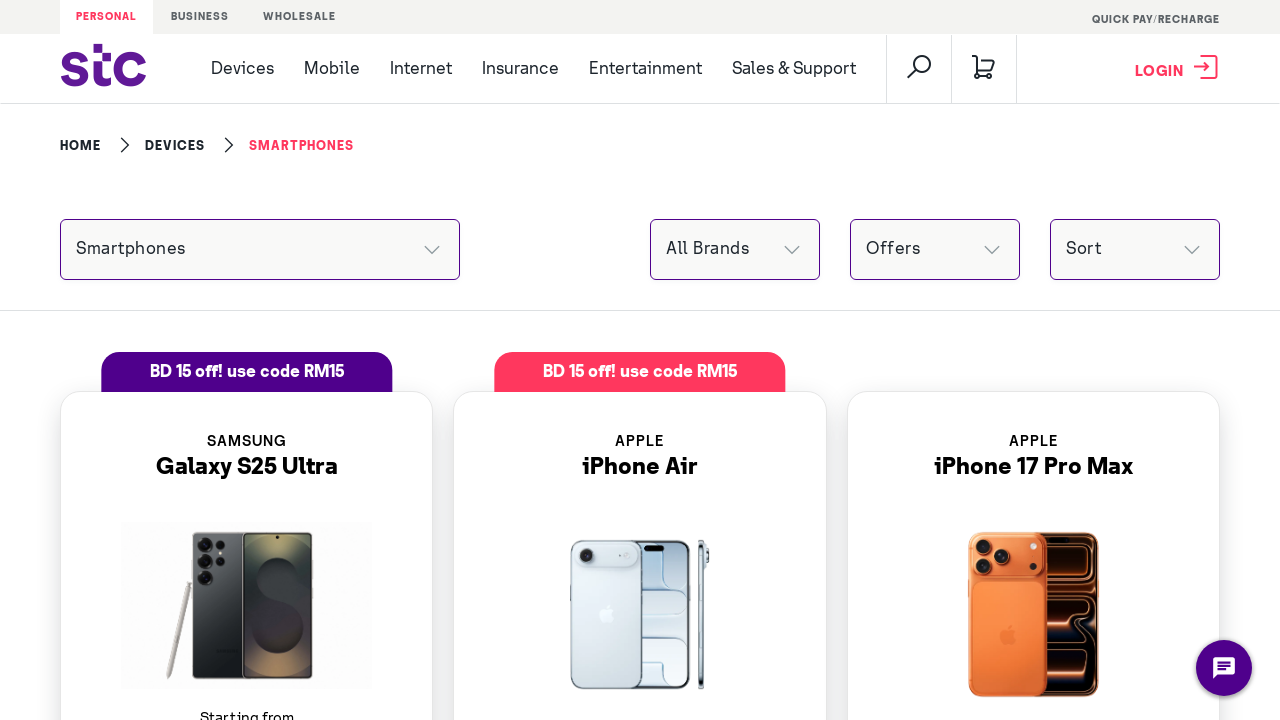

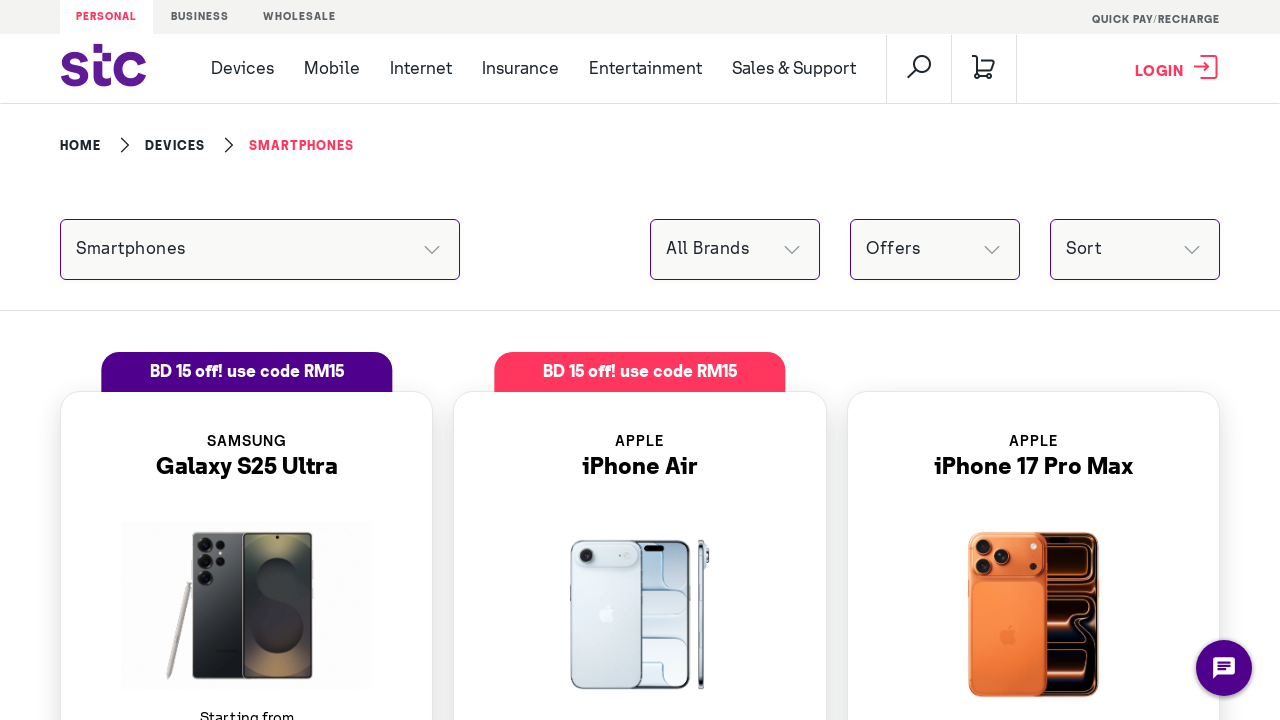